Tests various dropdown selection methods on a practice page, including selecting options by index, value, and visible text from multiple dropdown menus (simple dropdown, state, year, month, and day selectors)

Starting URL: https://practice.cydeo.com/dropdown

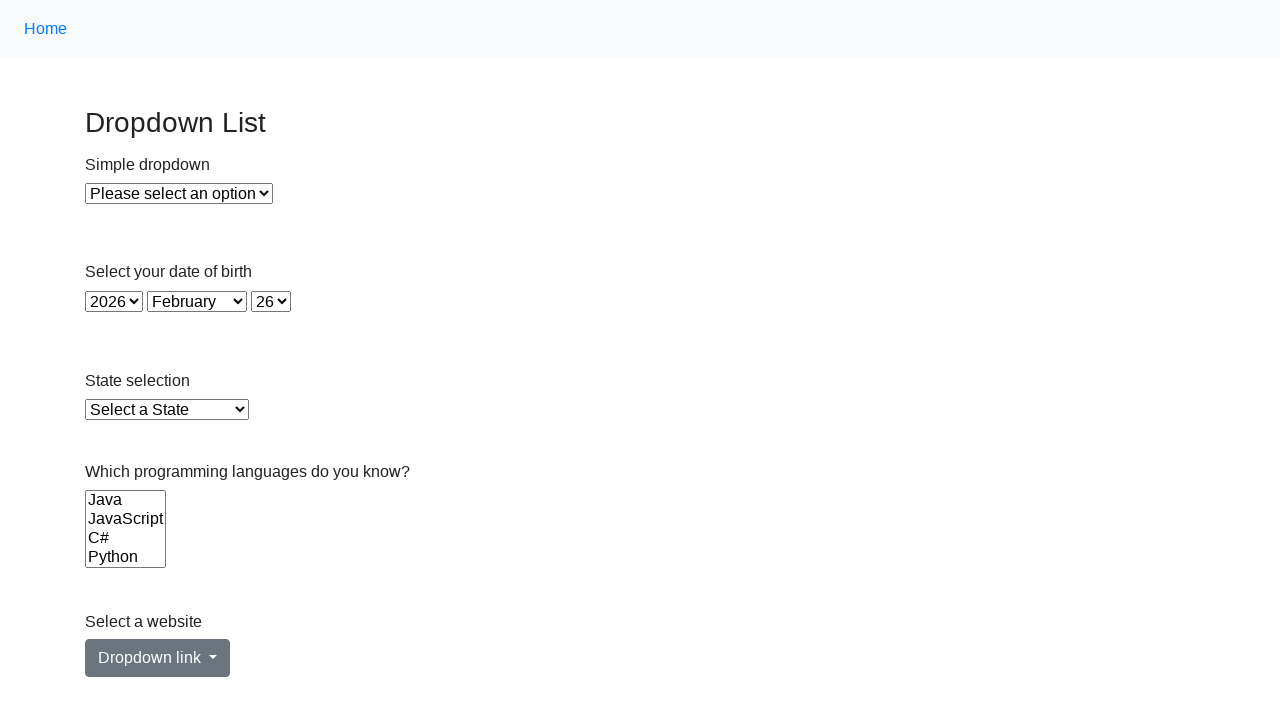

Selected Option 2 from dropdown by index on #dropdown
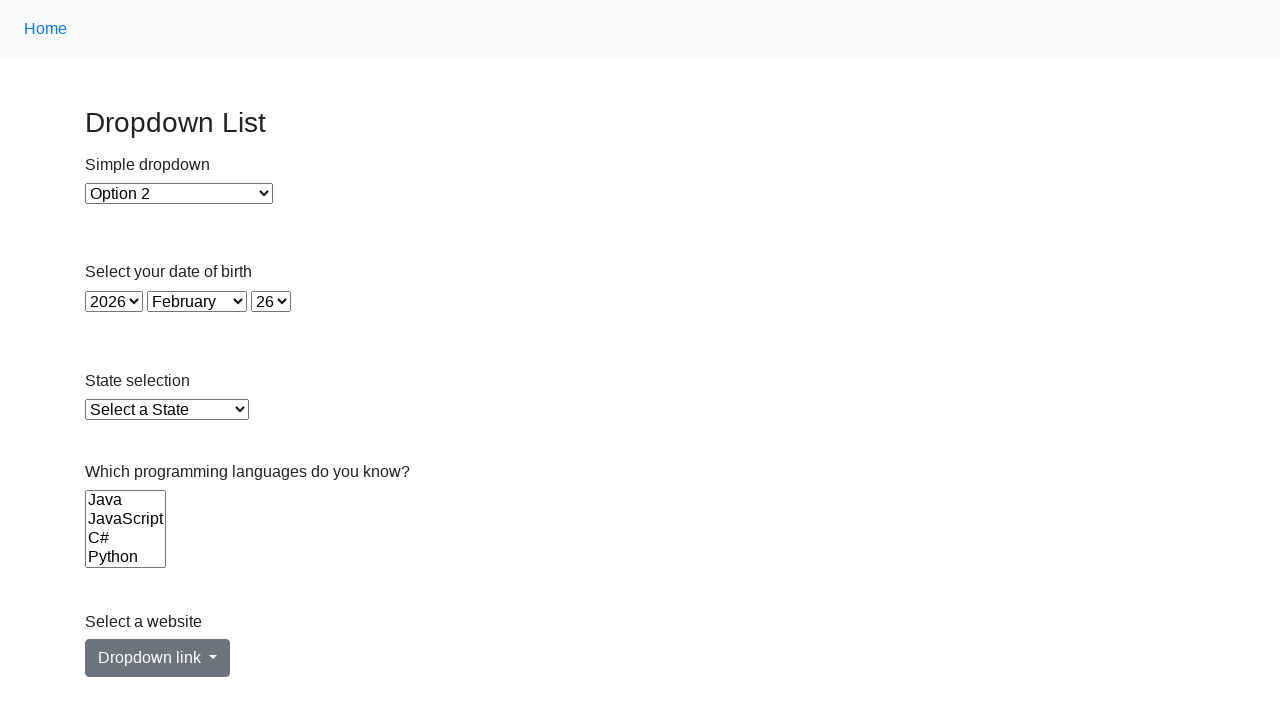

Selected Option 2 from dropdown by value on #dropdown
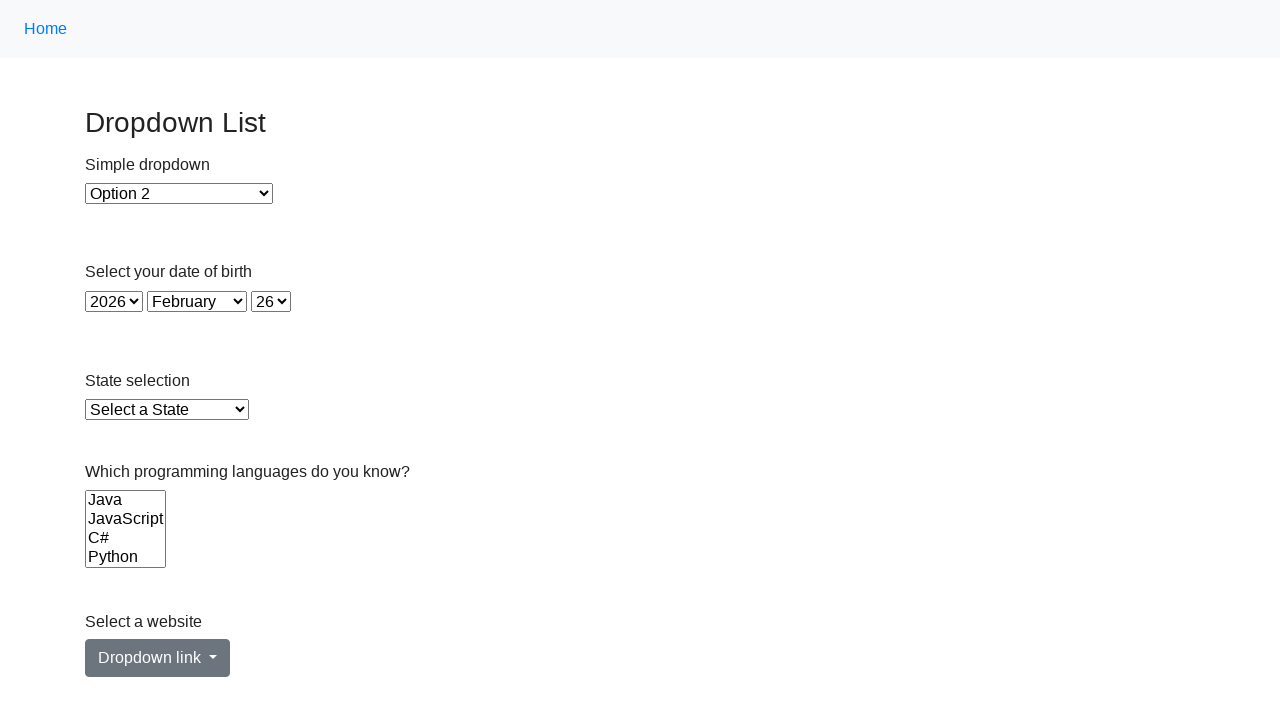

Selected Option 2 from dropdown by visible text on #dropdown
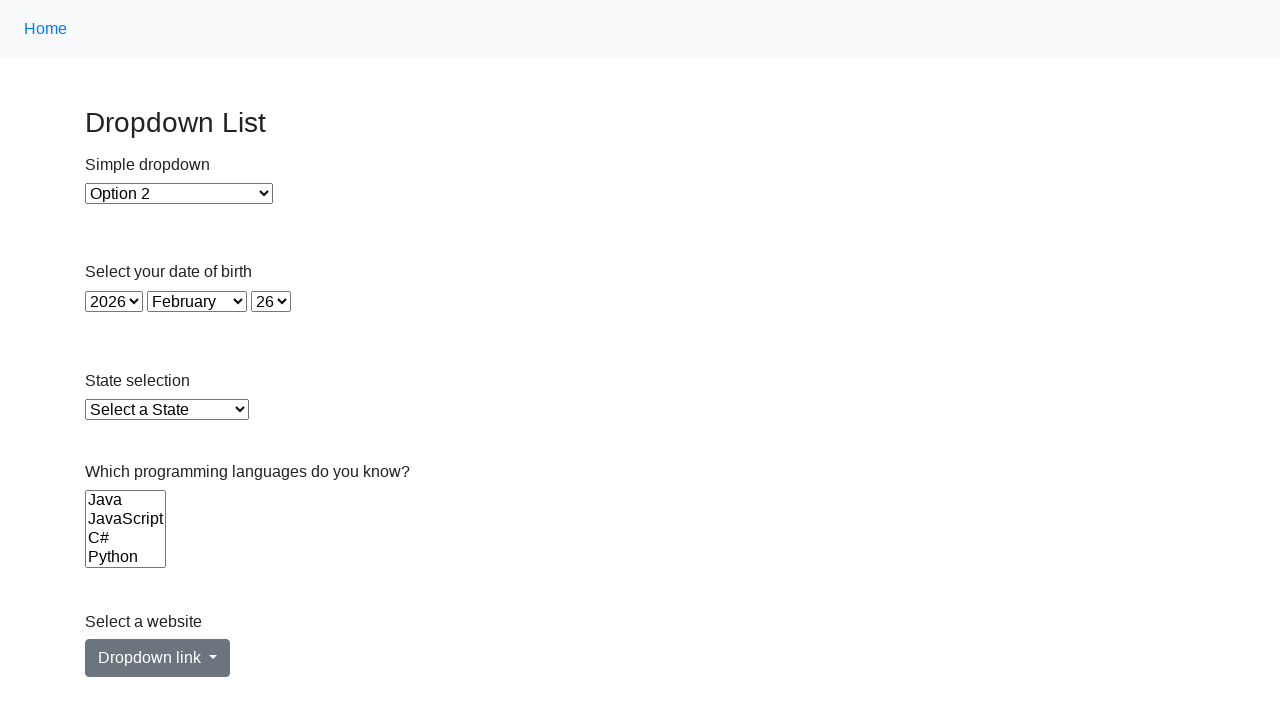

Retrieved selected option text from dropdown
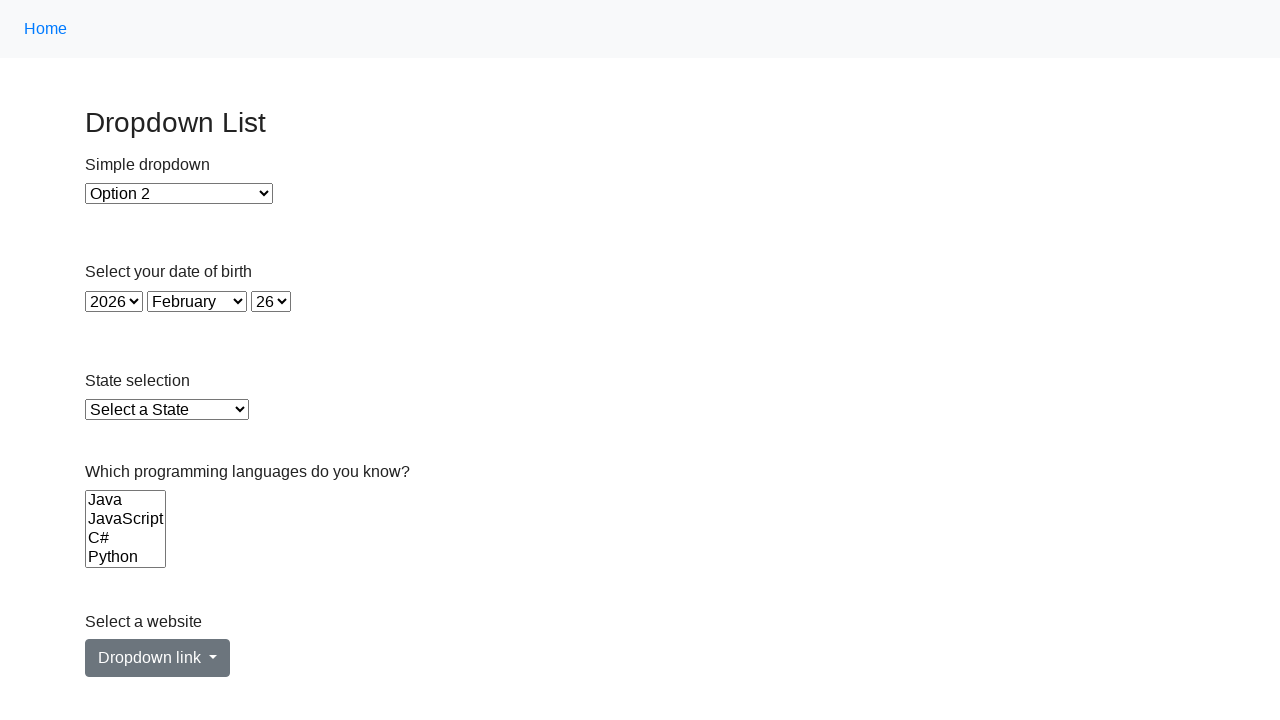

Verified Option 2 is correctly selected
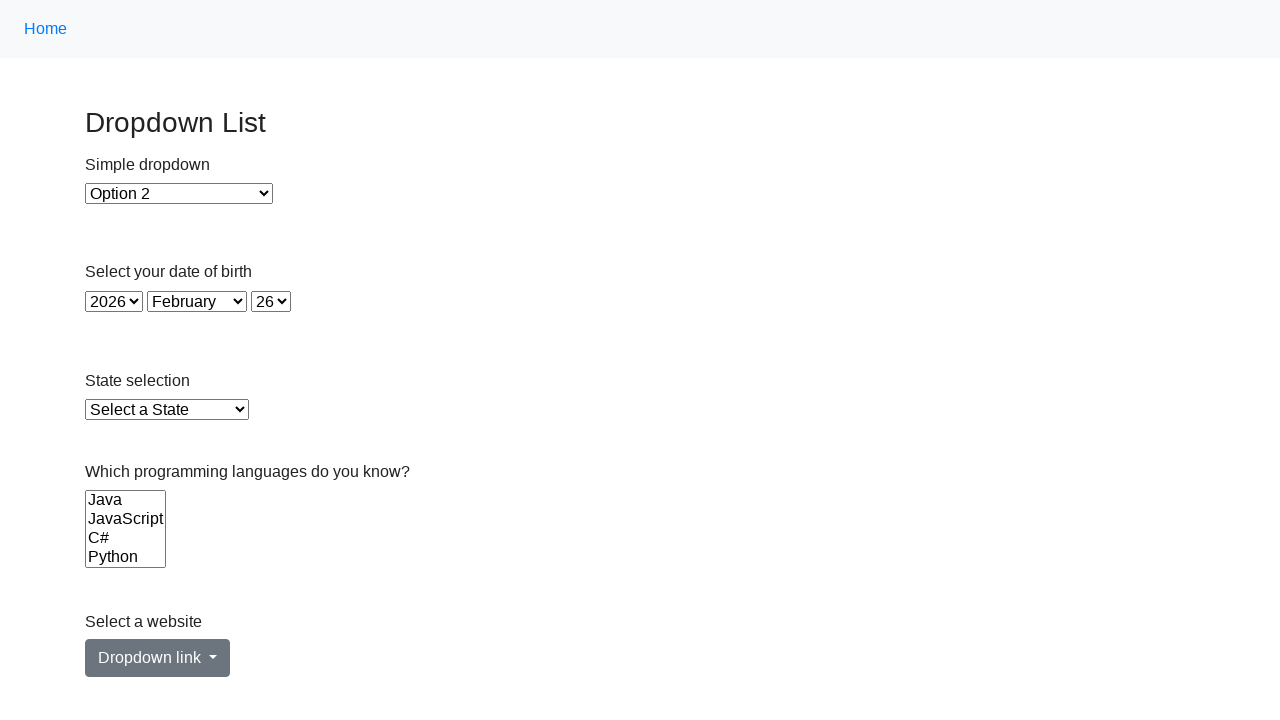

Selected Alabama from state dropdown by index on #state
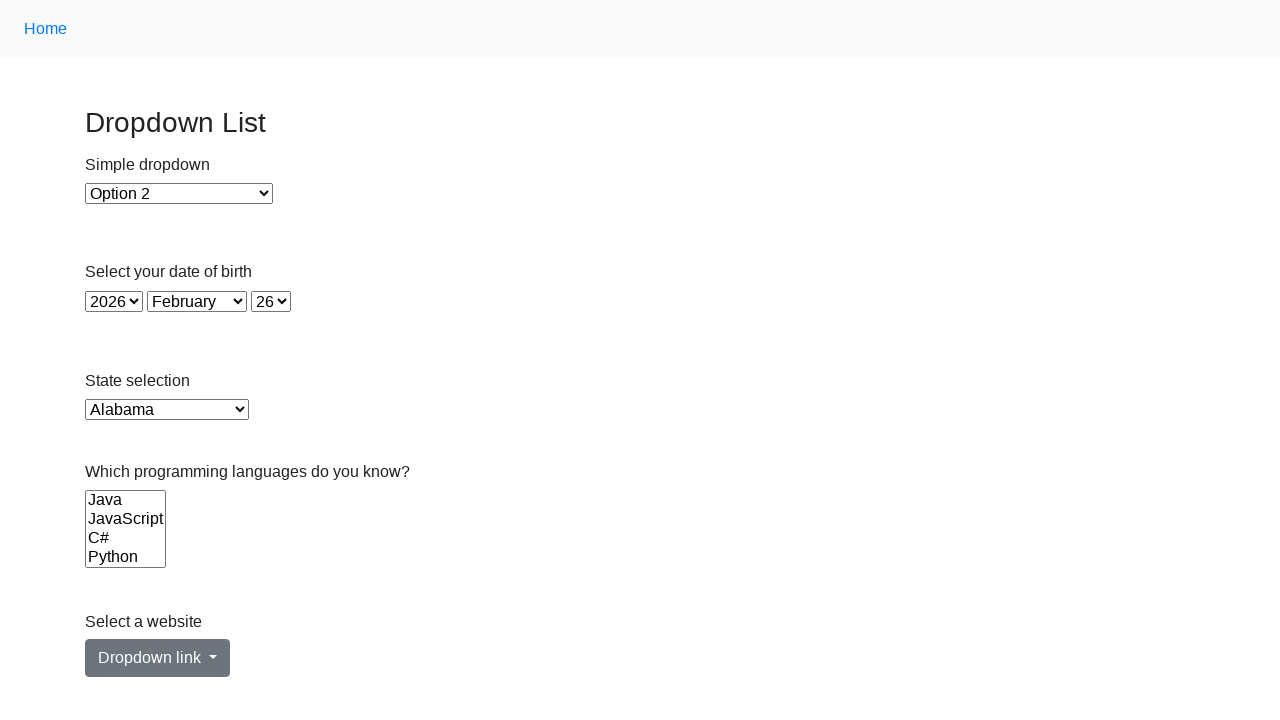

Selected Alabama from state dropdown by value on #state
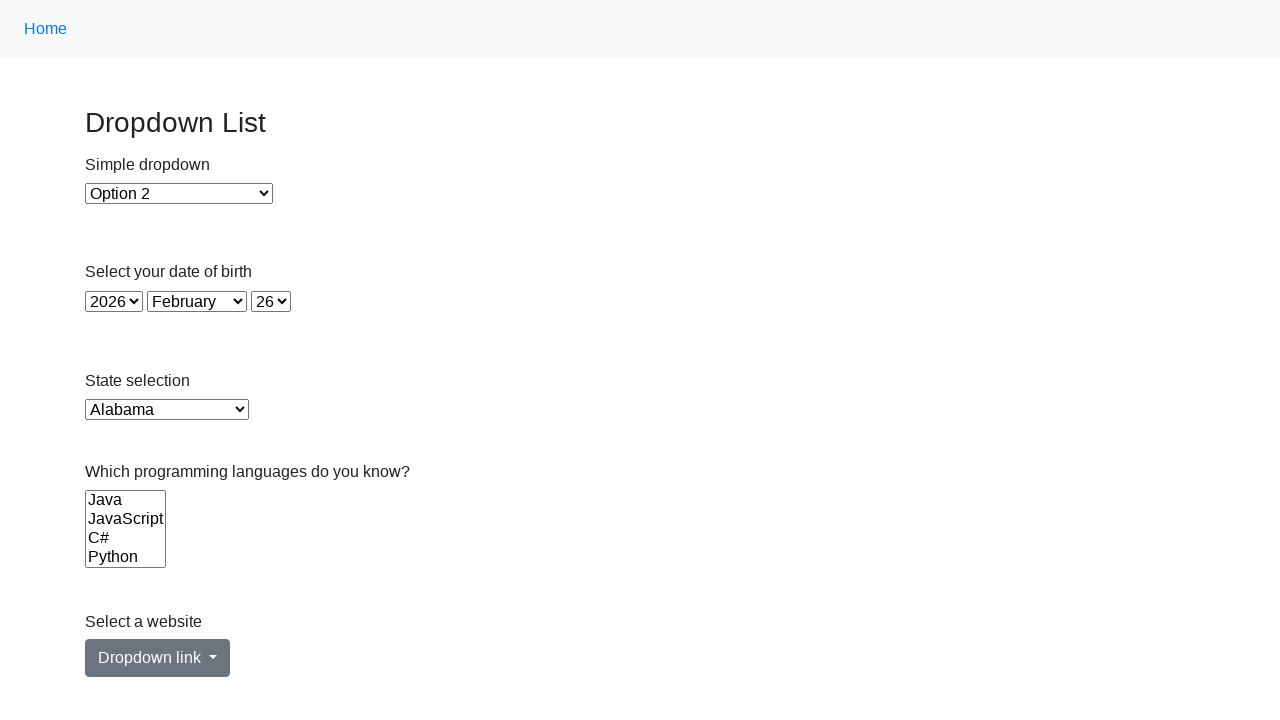

Selected Alabama from state dropdown by visible text on #state
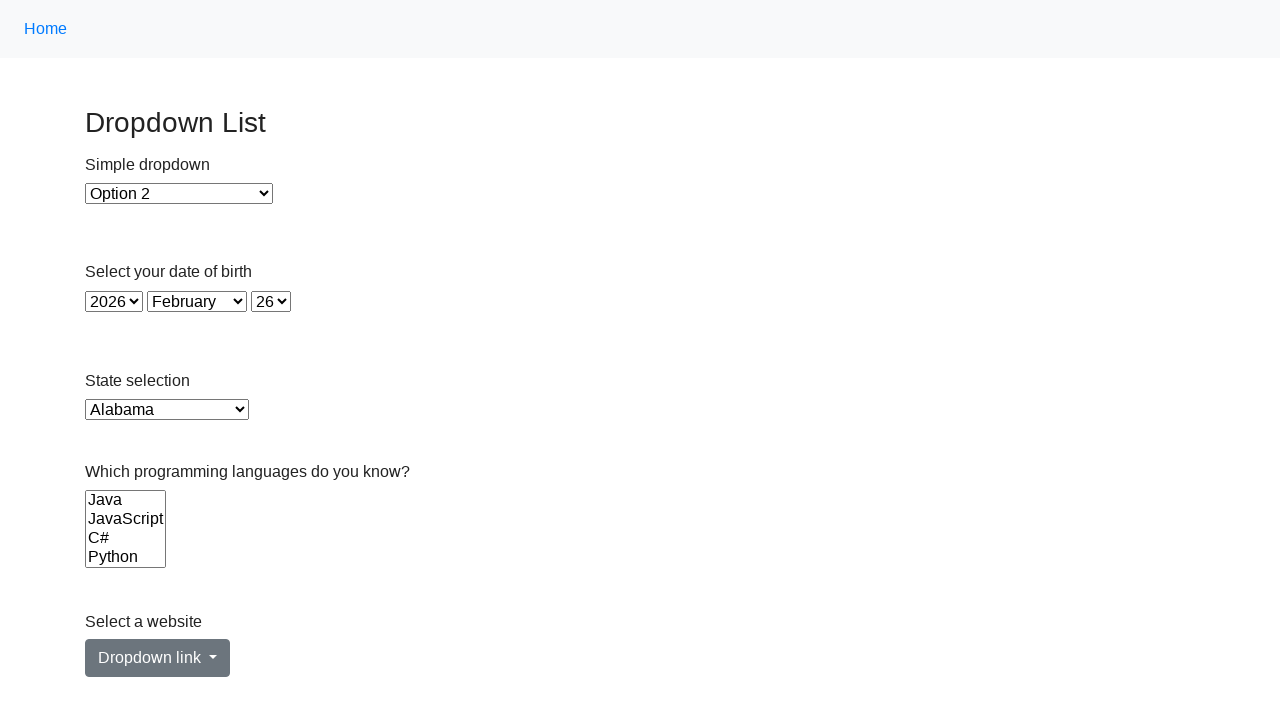

Retrieved all state options - 52 states found
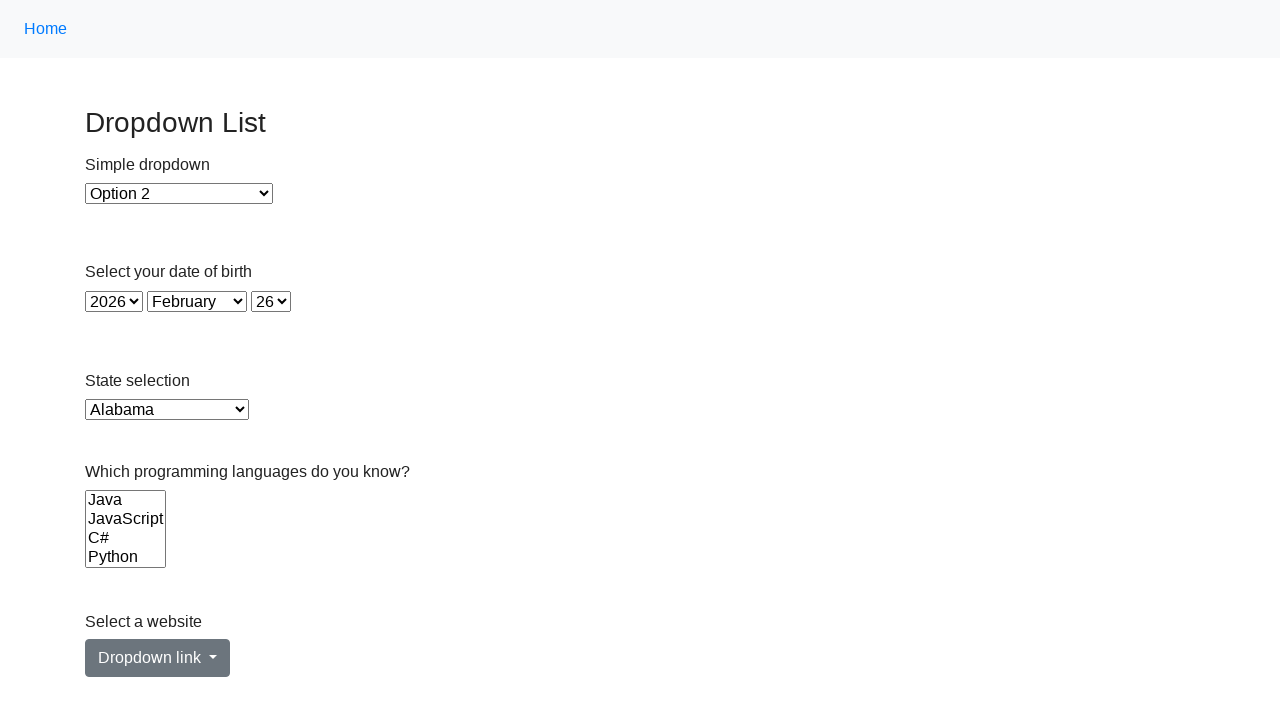

Retrieved all year options - 100 years found
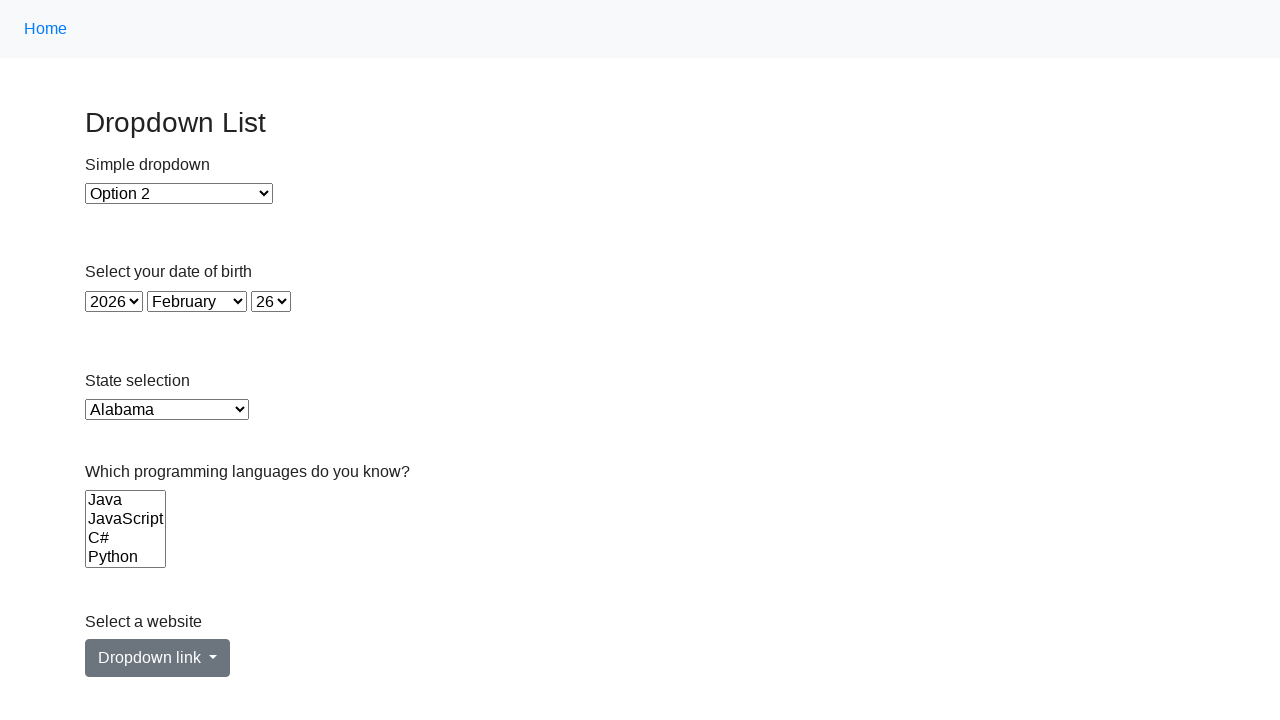

Retrieved all month options - 12 months found
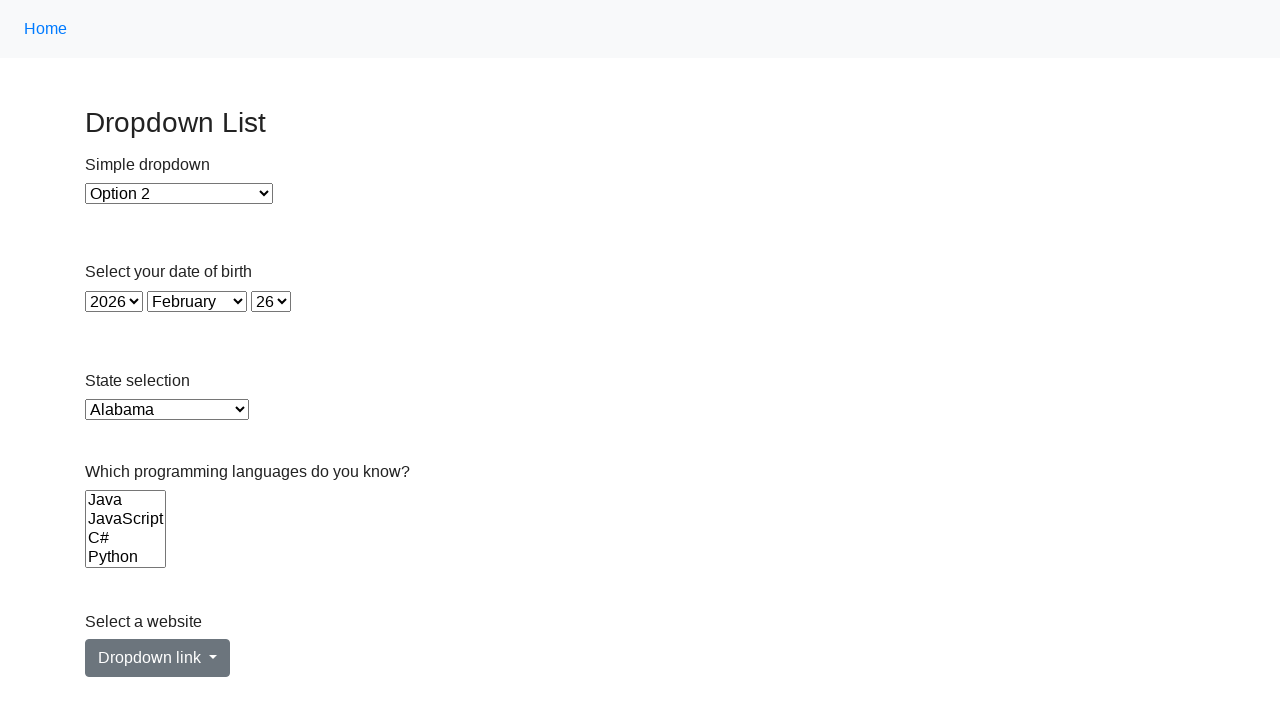

Retrieved all day options - 28 days found
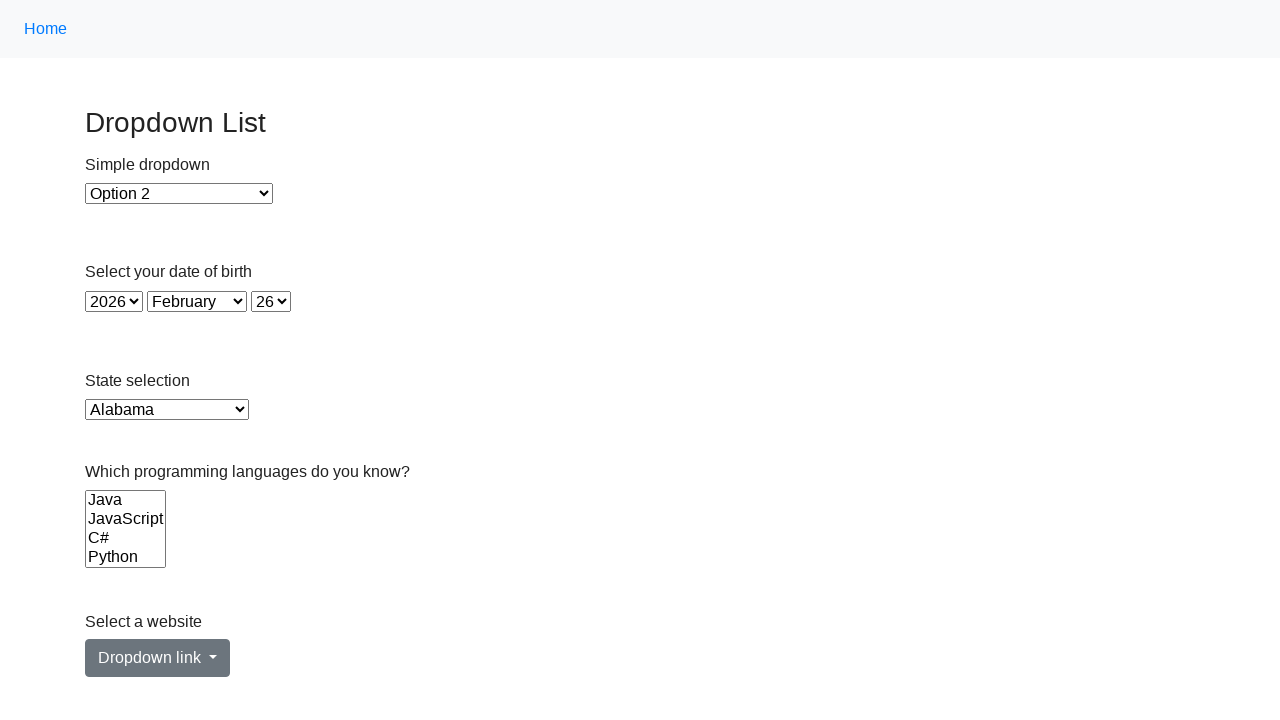

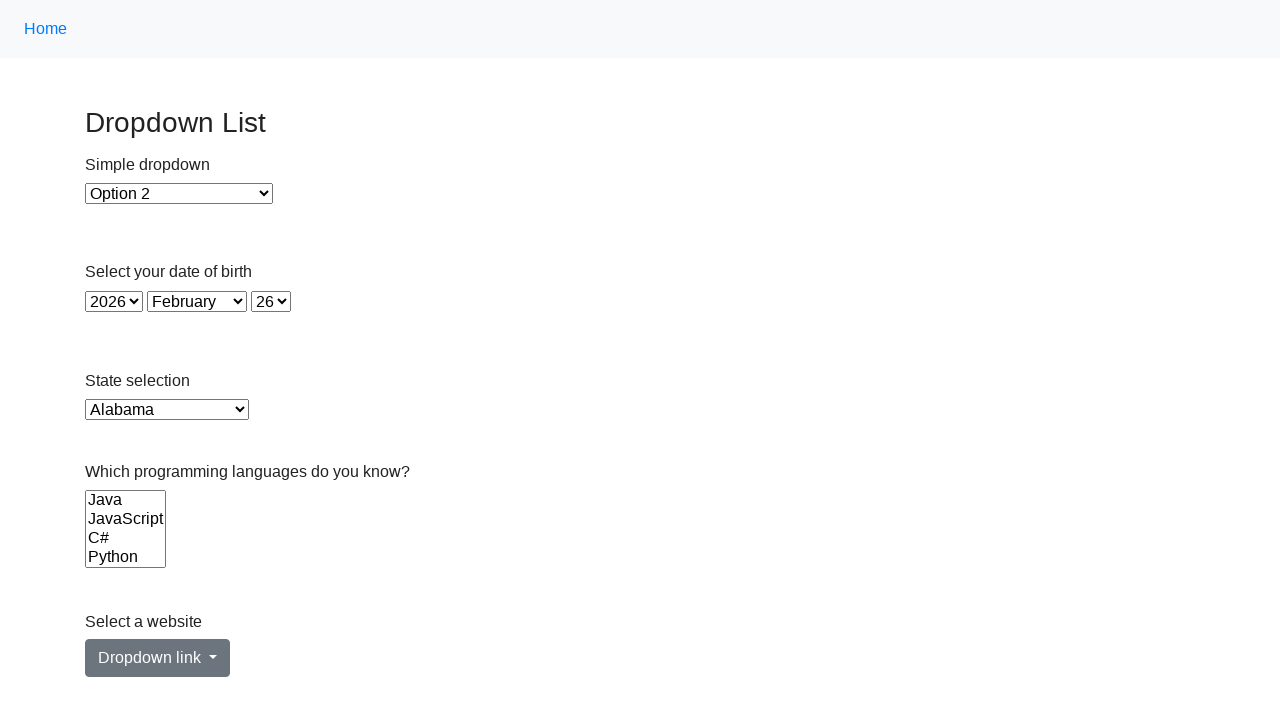